Tests hover functionality by hovering over an image and verifying that hidden text becomes visible

Starting URL: https://the-internet.herokuapp.com/hovers

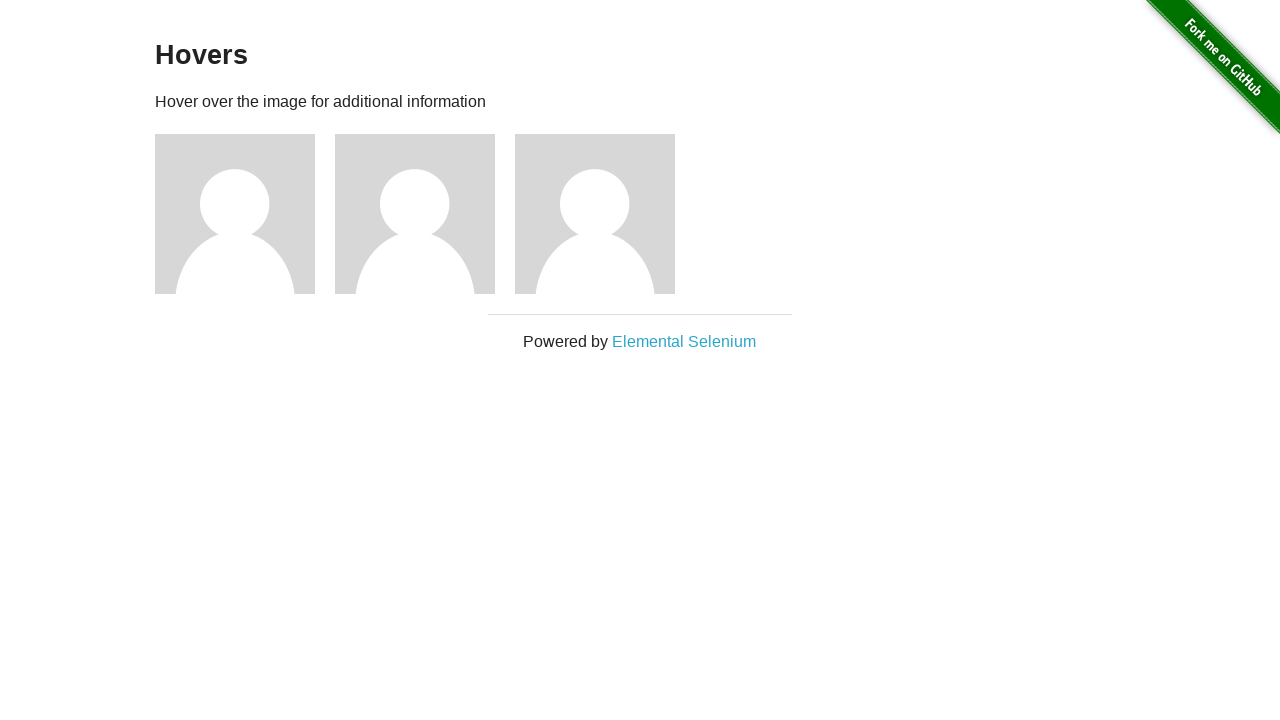

Hovered over the first figure/image at (245, 214) on .figure
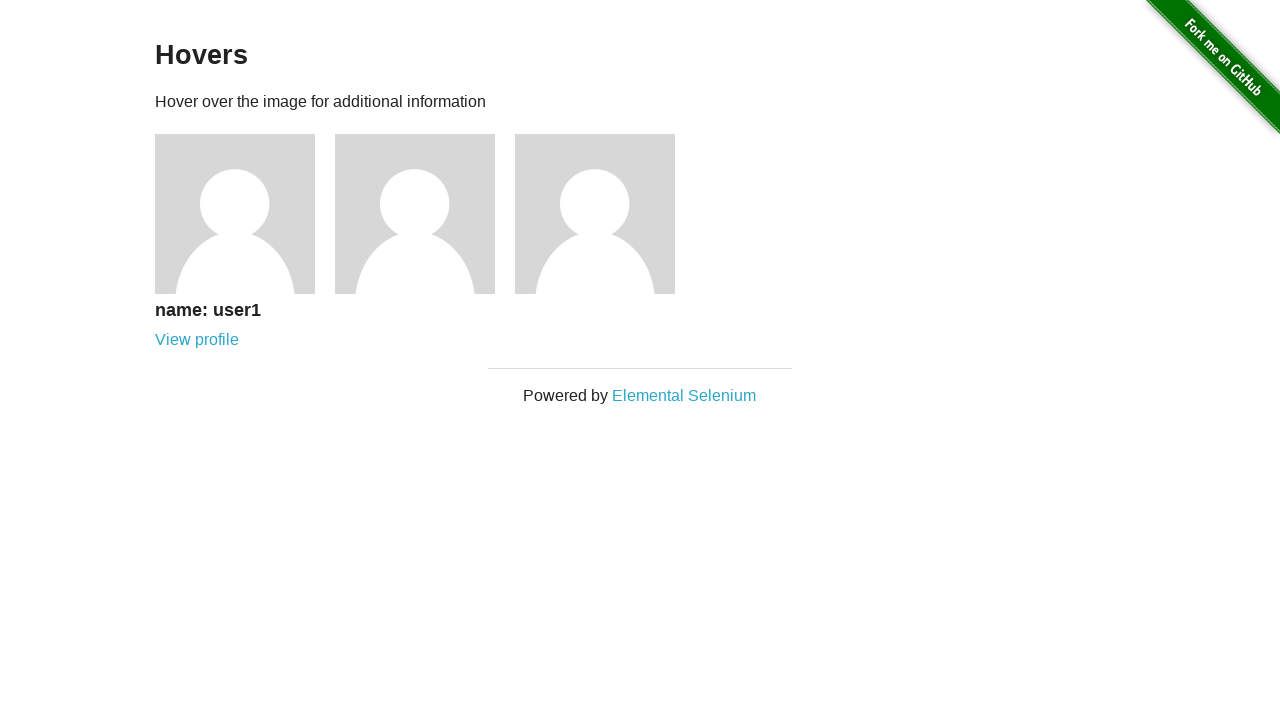

Located hidden text element containing 'name: user1'
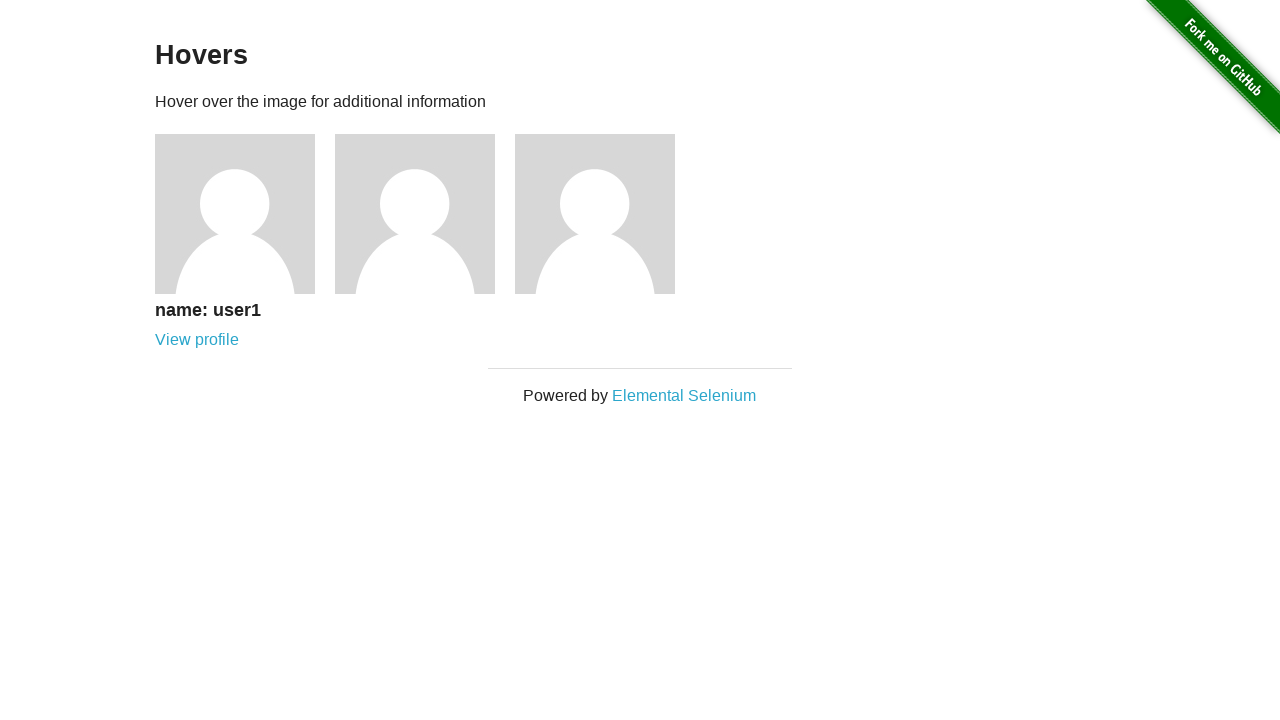

Waited for hidden text to become visible
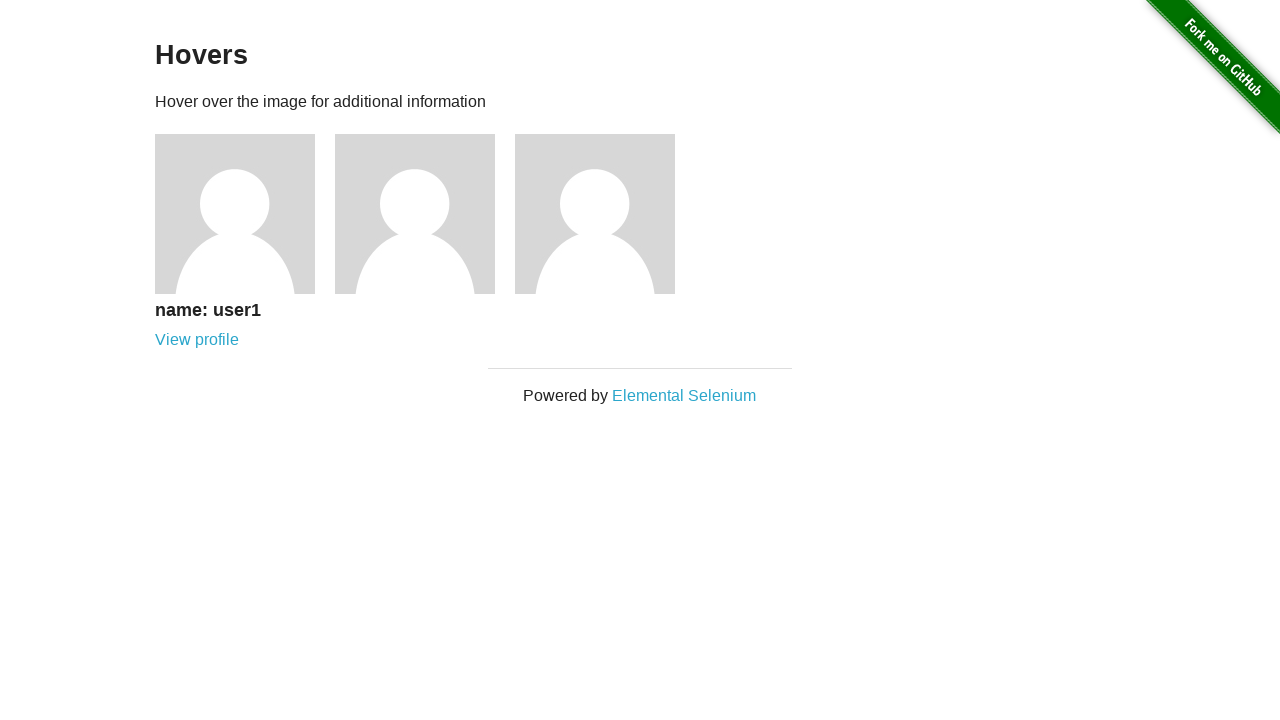

Verified that hidden text is now visible
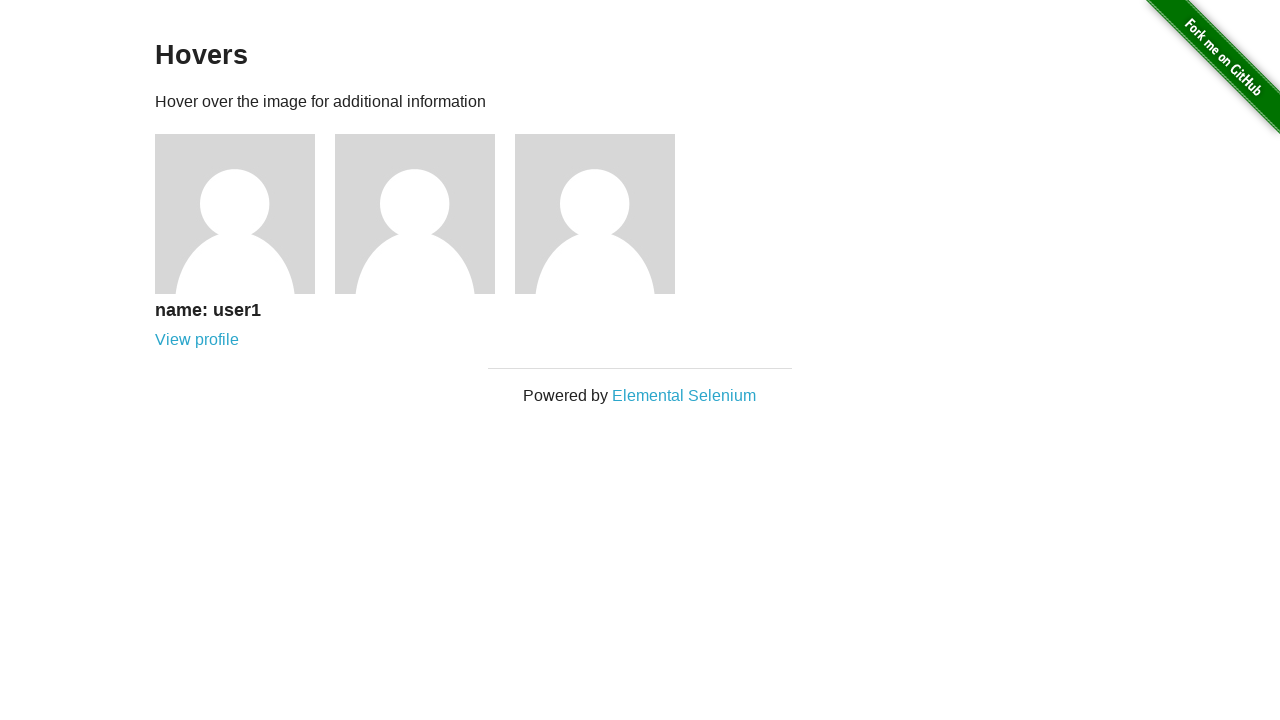

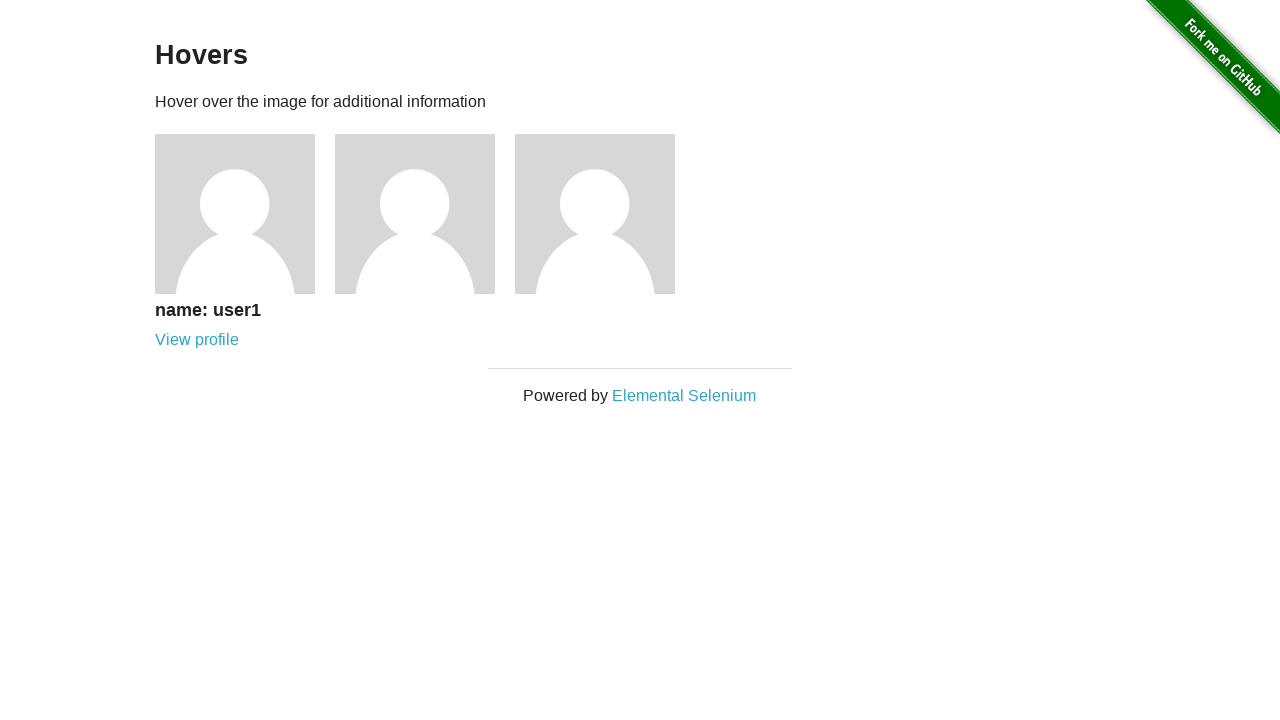